Tests locating elements by aria-label - clicks on GitHub repository link

Starting URL: https://playwright.dev/

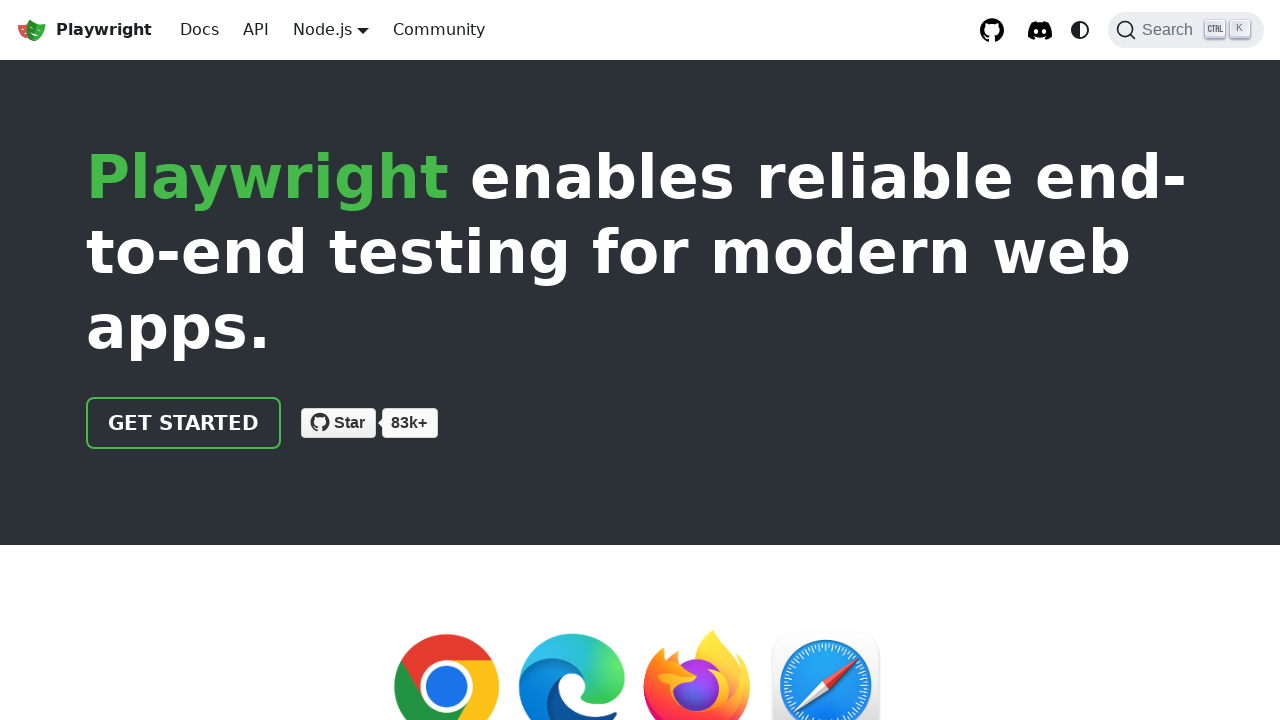

Clicked GitHub repository link by aria-label at (992, 30) on internal:label="GitHub repository"i
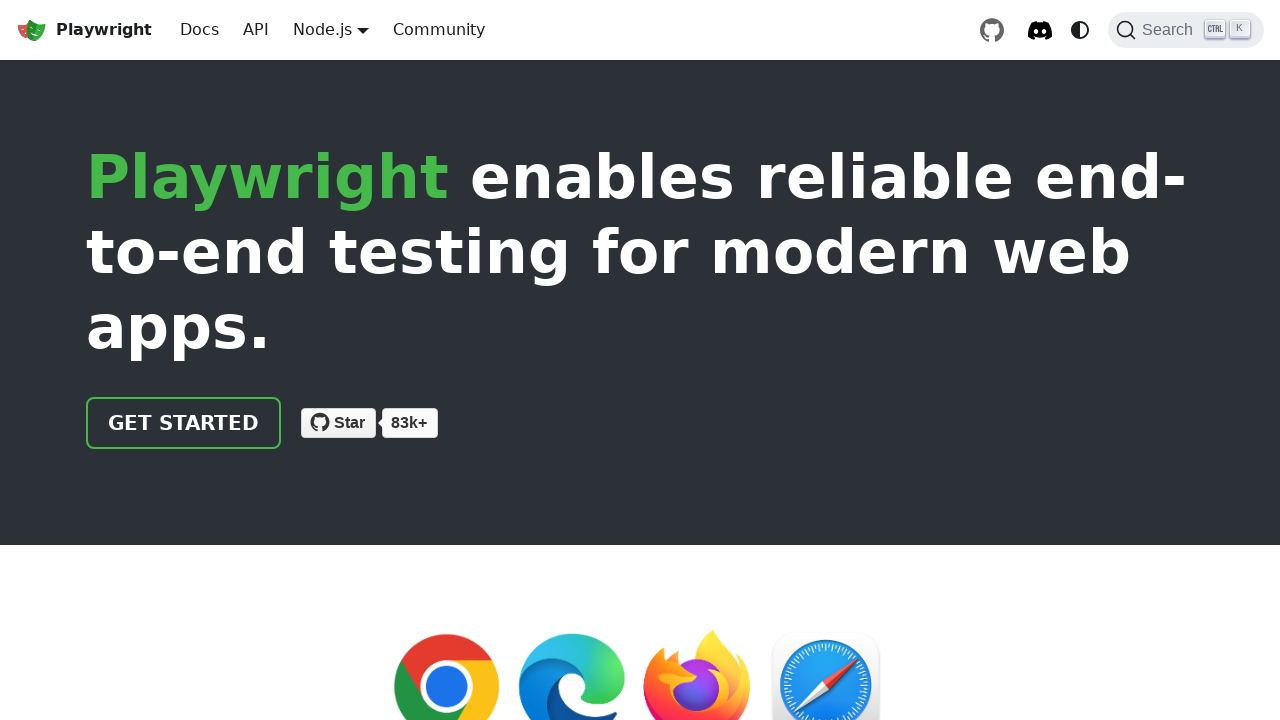

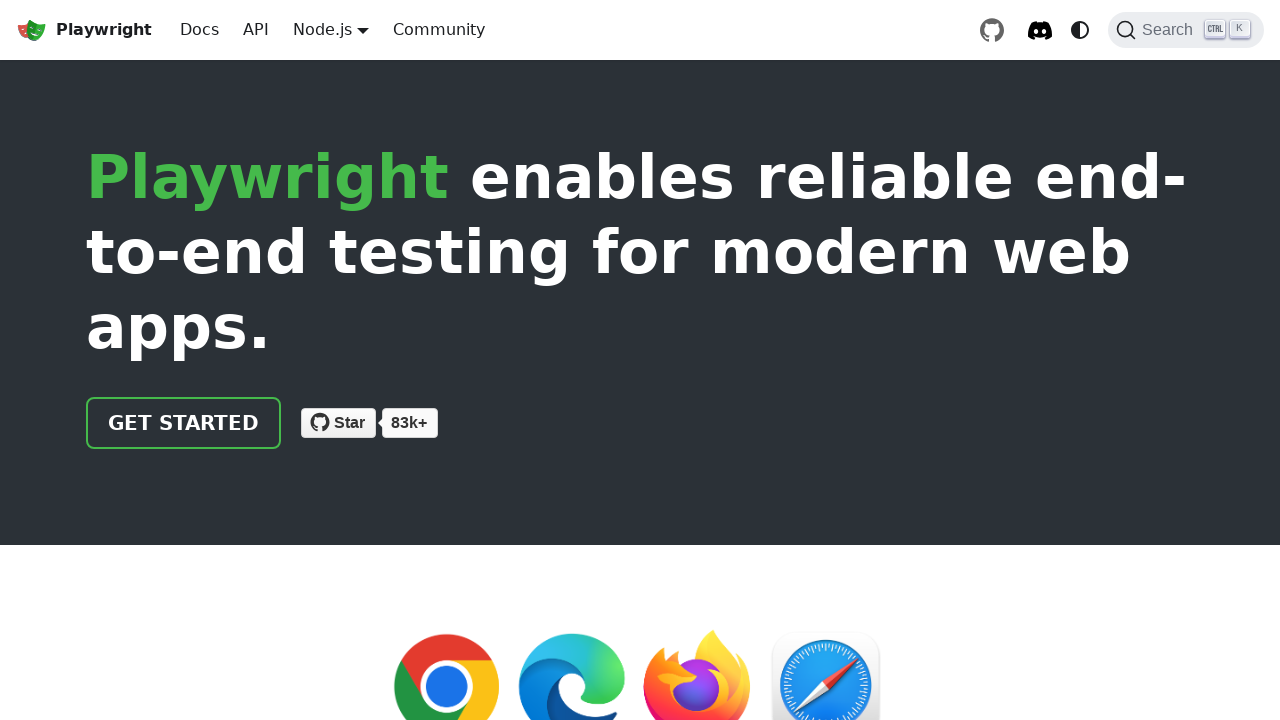